Tests keyboard shortcuts (copy/paste) on a registration form by typing text in the first name field, selecting and copying it, then pasting it into the last name field.

Starting URL: http://demo.automationtesting.in/Register.html

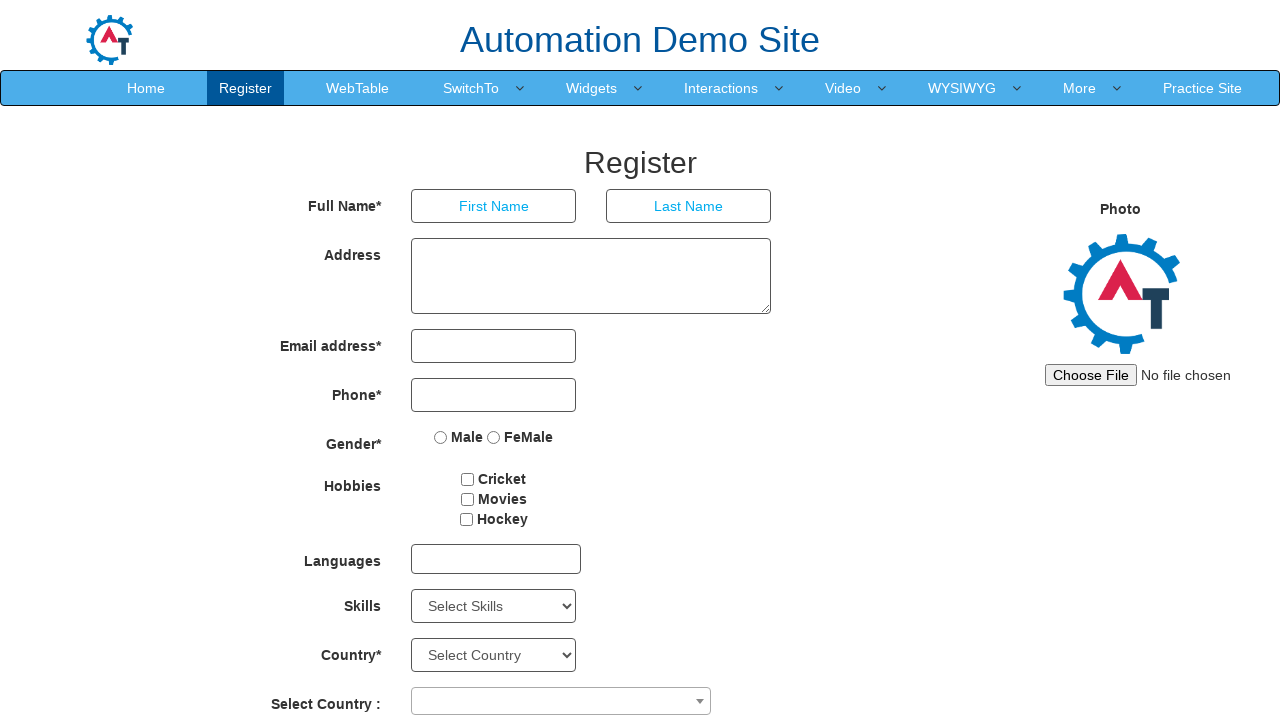

Filled first name field with 'admin' on input[placeholder='First Name']
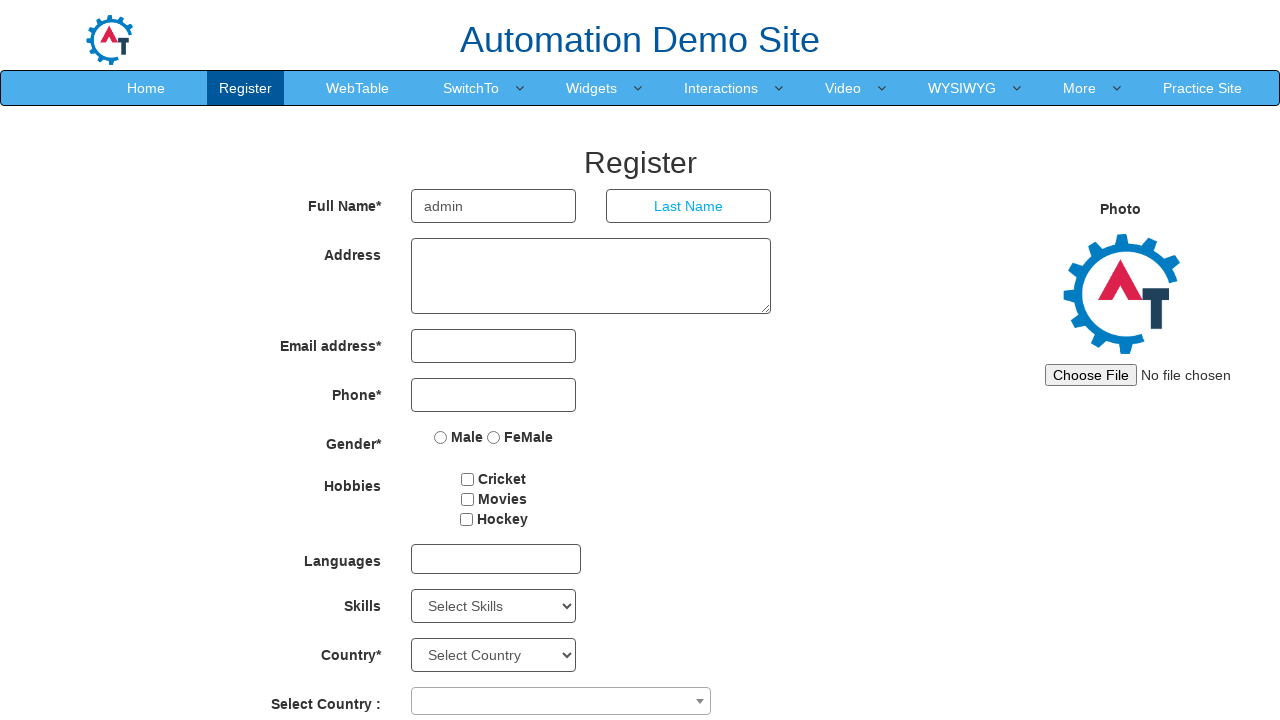

Clicked on first name field to focus it at (494, 206) on input[placeholder='First Name']
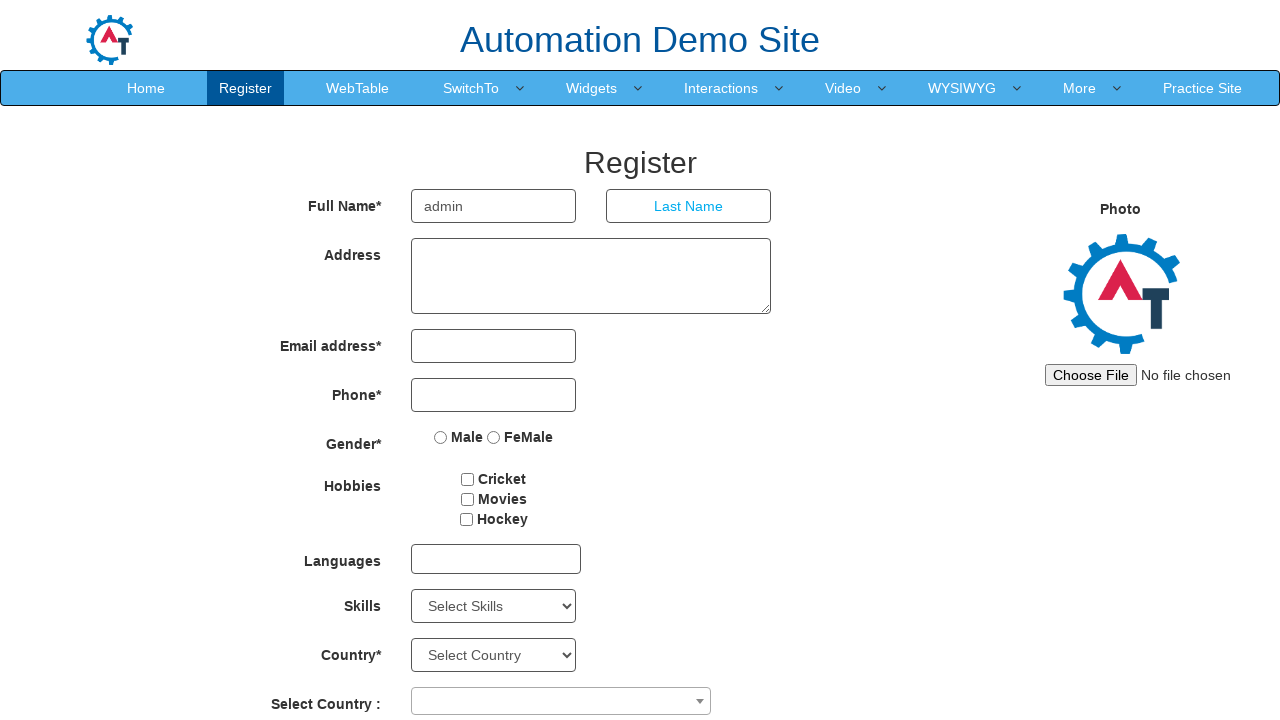

Selected all text in first name field using Ctrl+A
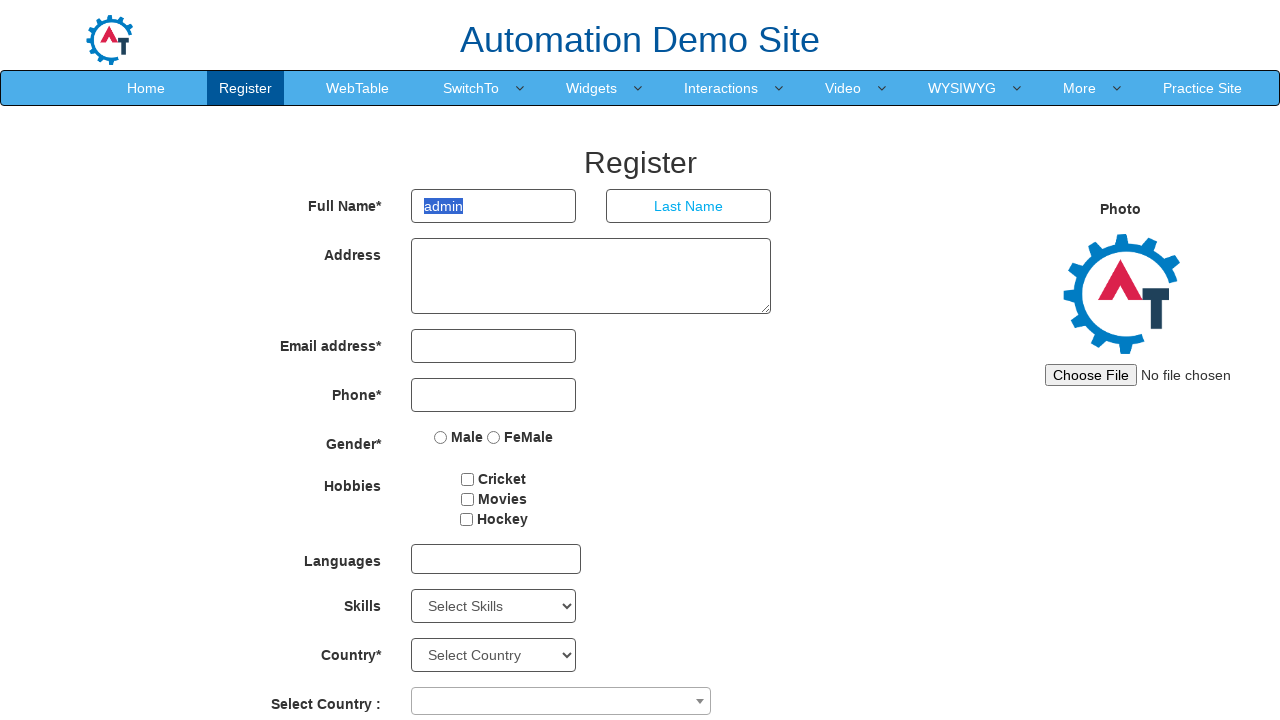

Copied selected text from first name field using Ctrl+C
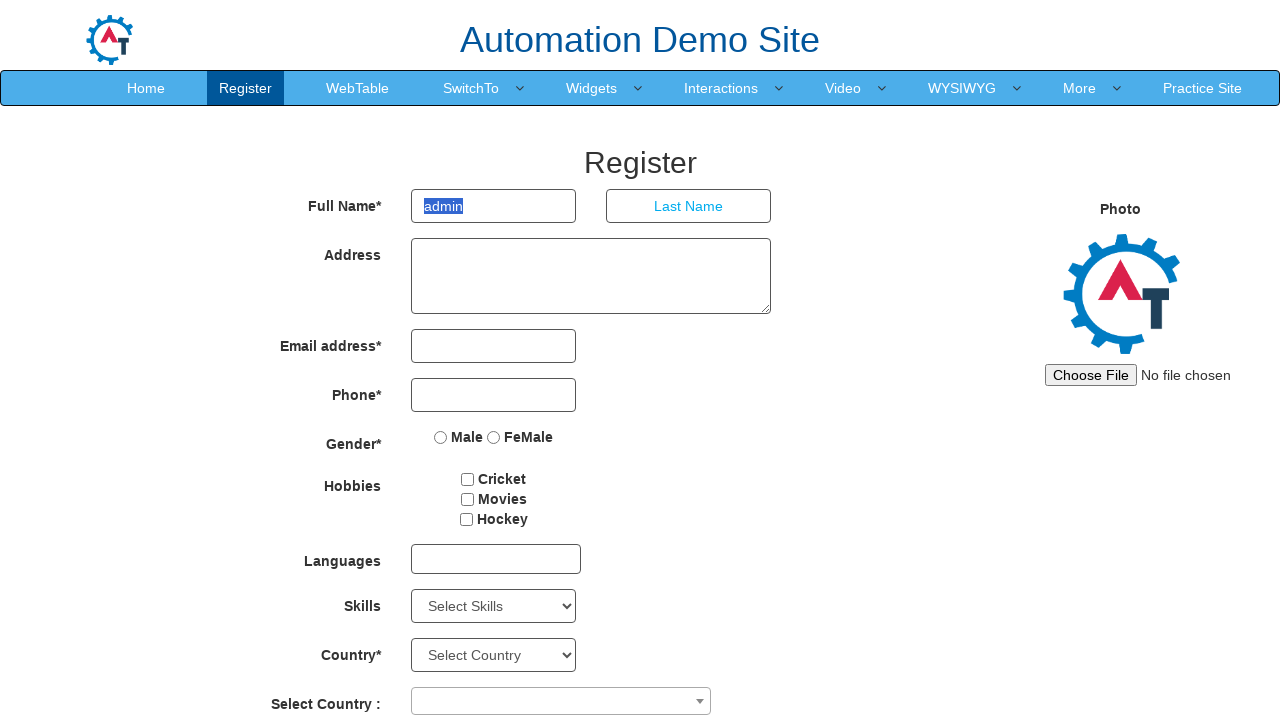

Clicked on last name field to focus it at (689, 206) on input[placeholder='Last Name']
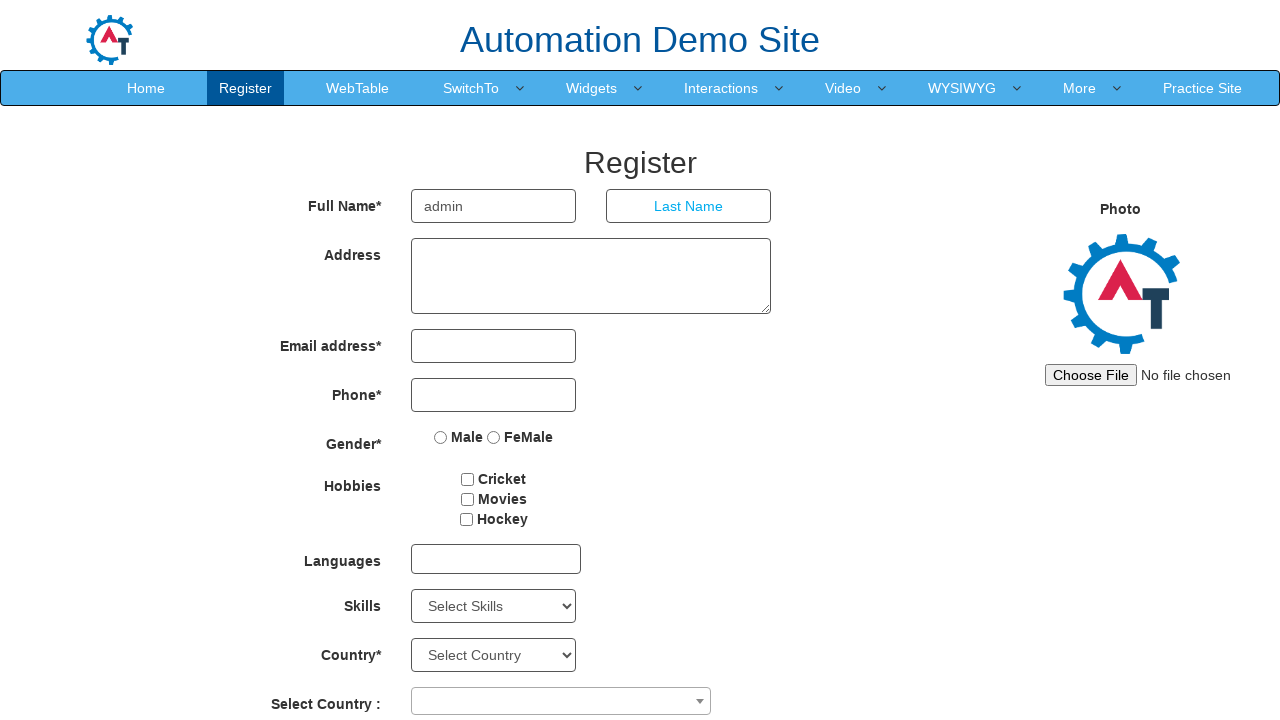

Pasted copied text into last name field using Ctrl+V
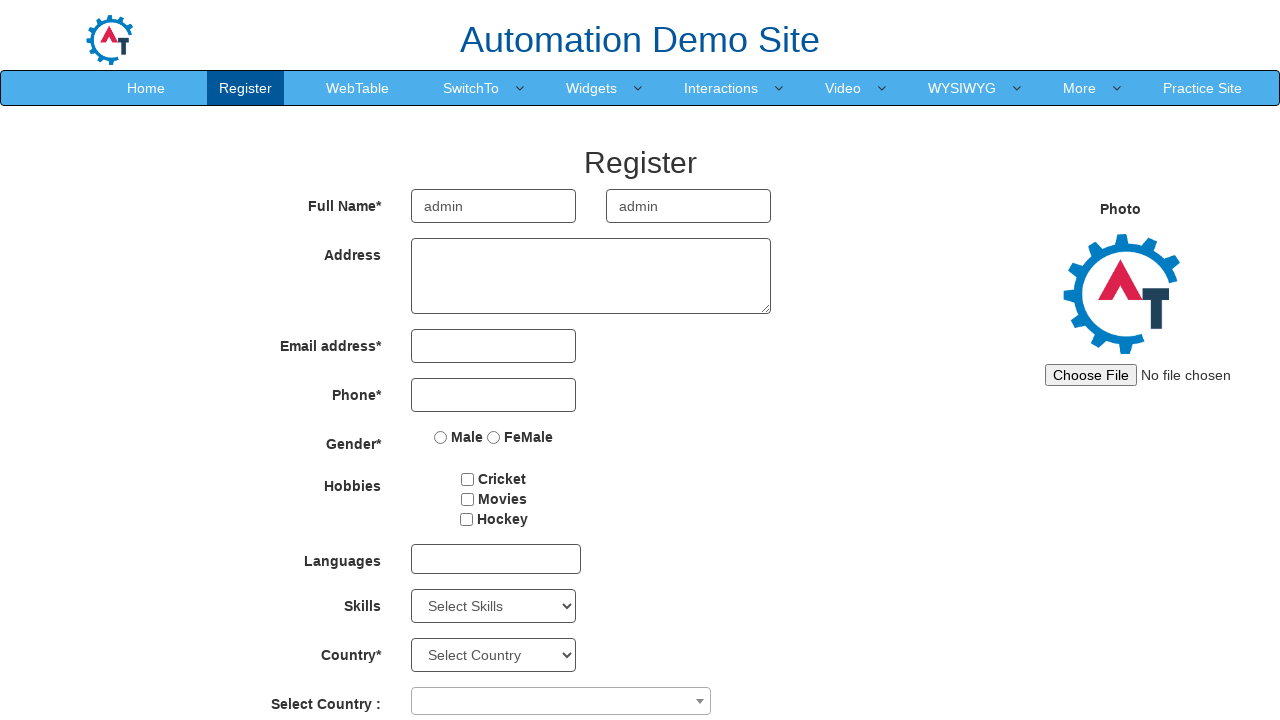

Waited 500ms for paste operation to complete
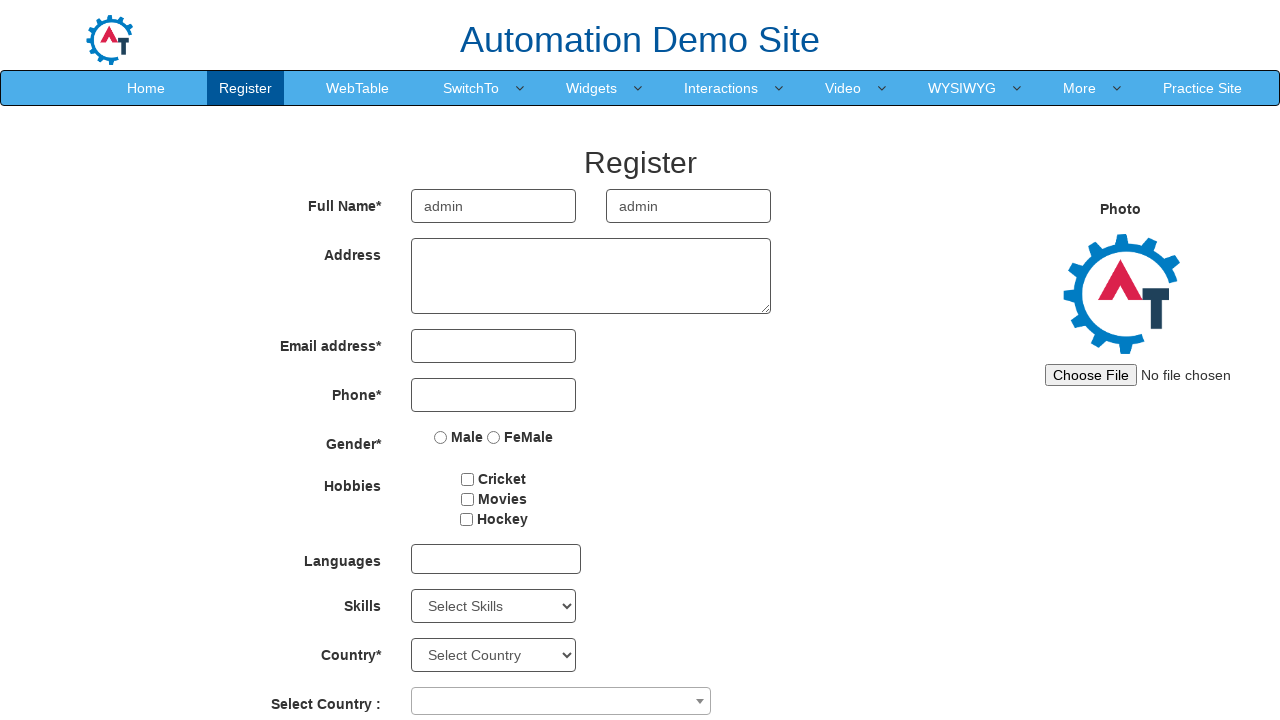

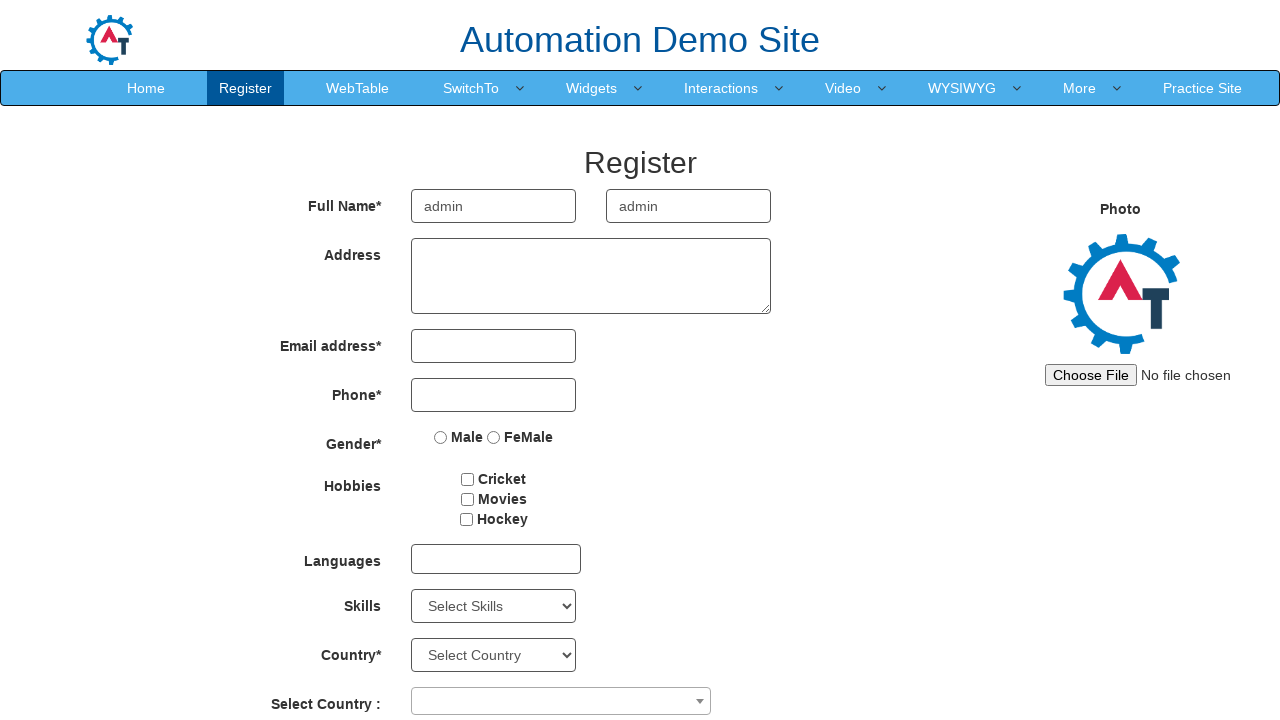